Tests dynamic loading with 8 second wait for result element to become visible

Starting URL: https://automationfc.github.io/dynamic-loading/

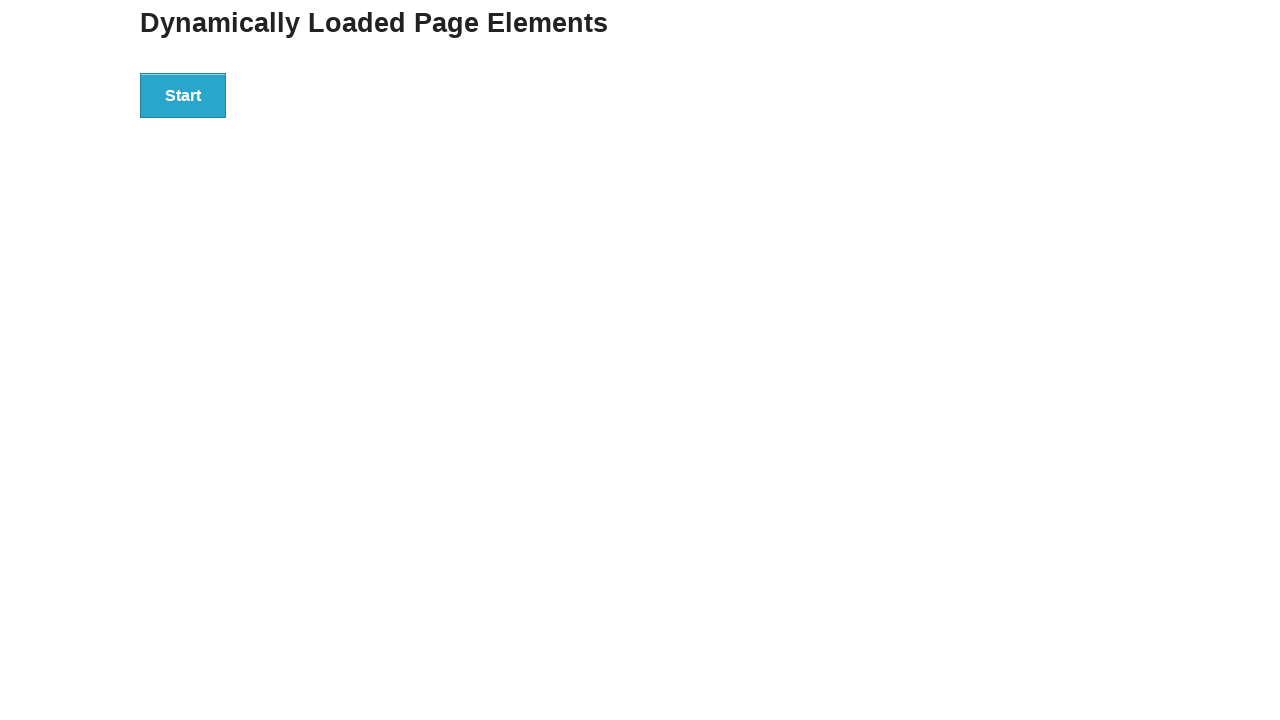

Clicked start button to trigger dynamic loading at (183, 95) on div#start button
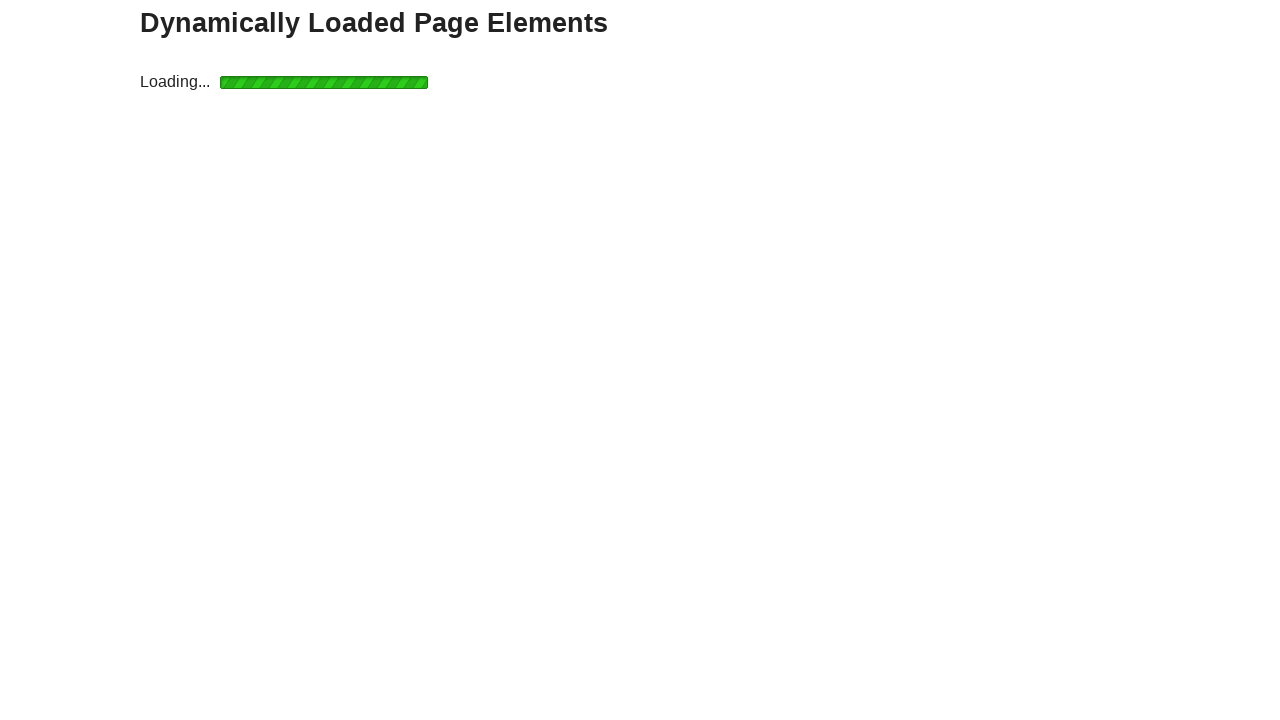

Waited for result element to become visible (8 second timeout)
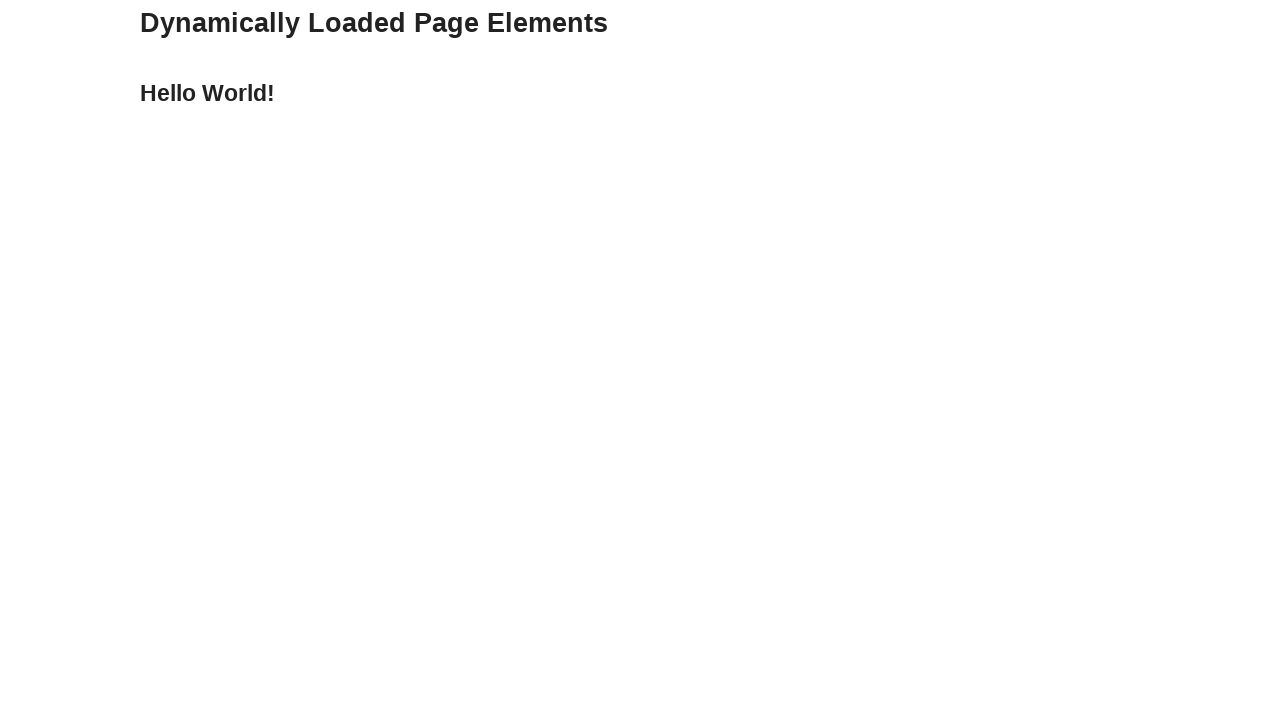

Verified result text equals 'Hello World!'
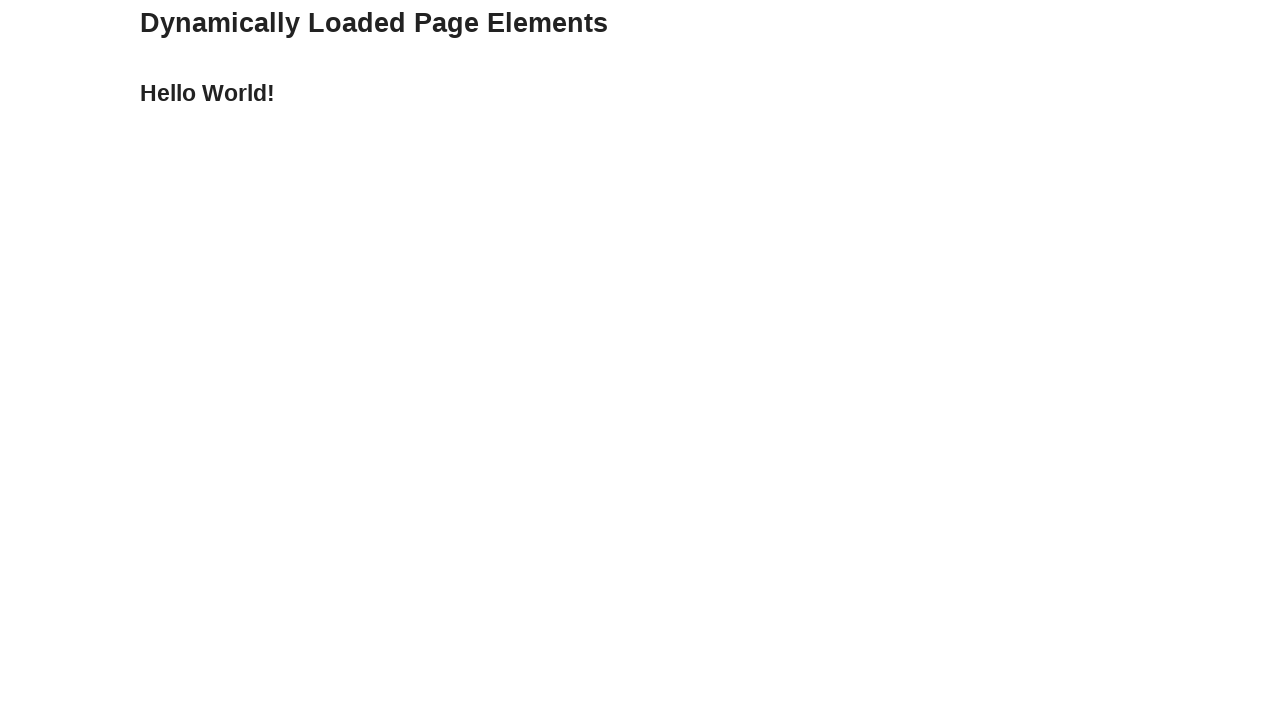

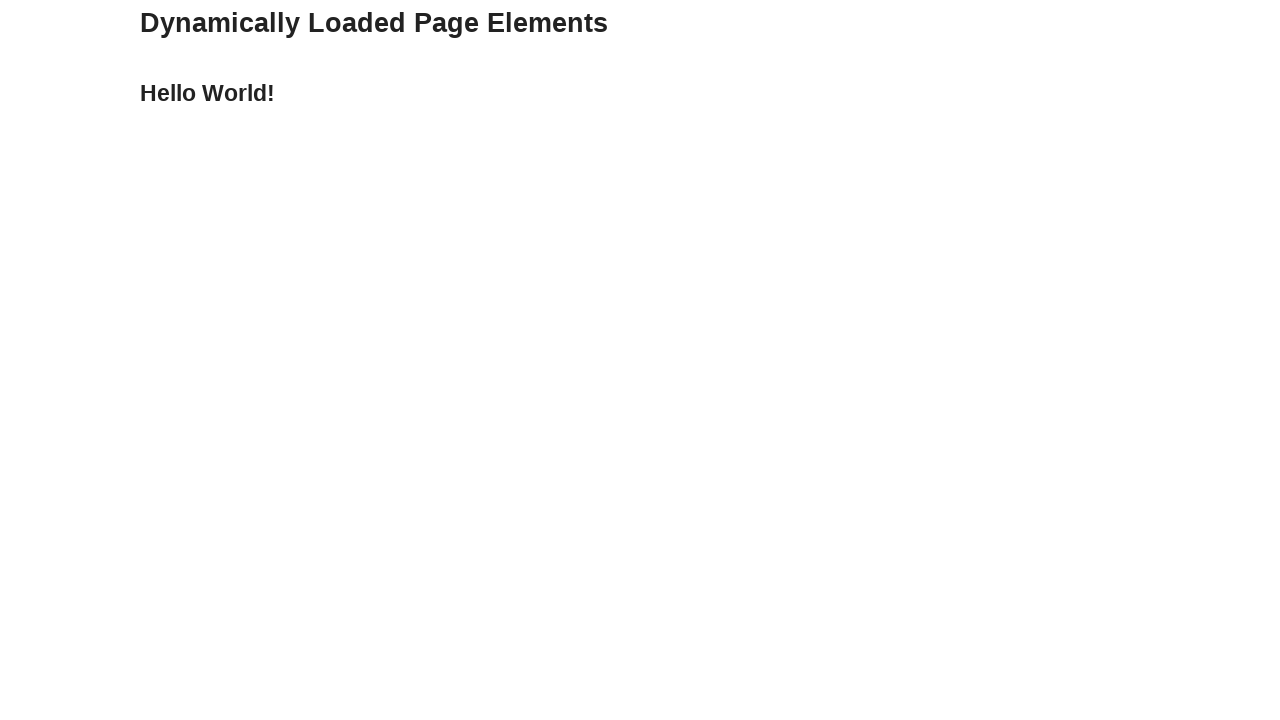